Tests adding a new element by clicking the Add Element button

Starting URL: https://the-internet.herokuapp.com/add_remove_elements/

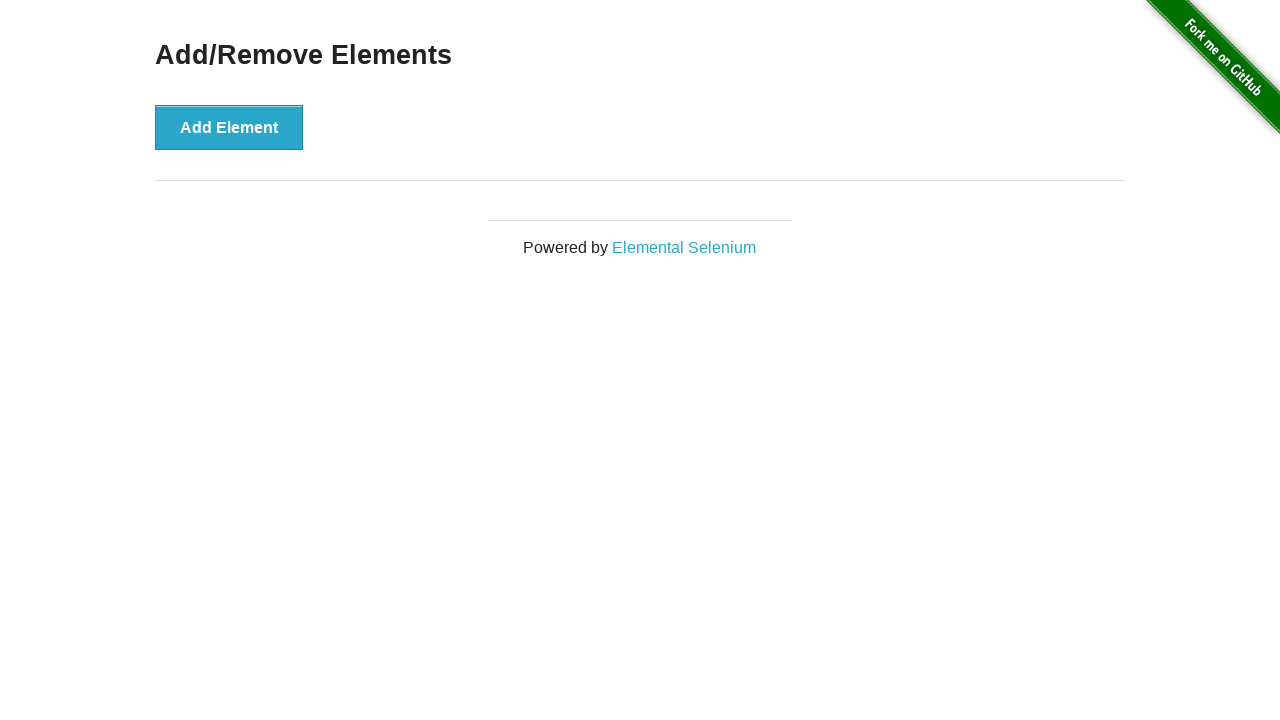

Clicked Add Element button at (229, 127) on text='Add Element'
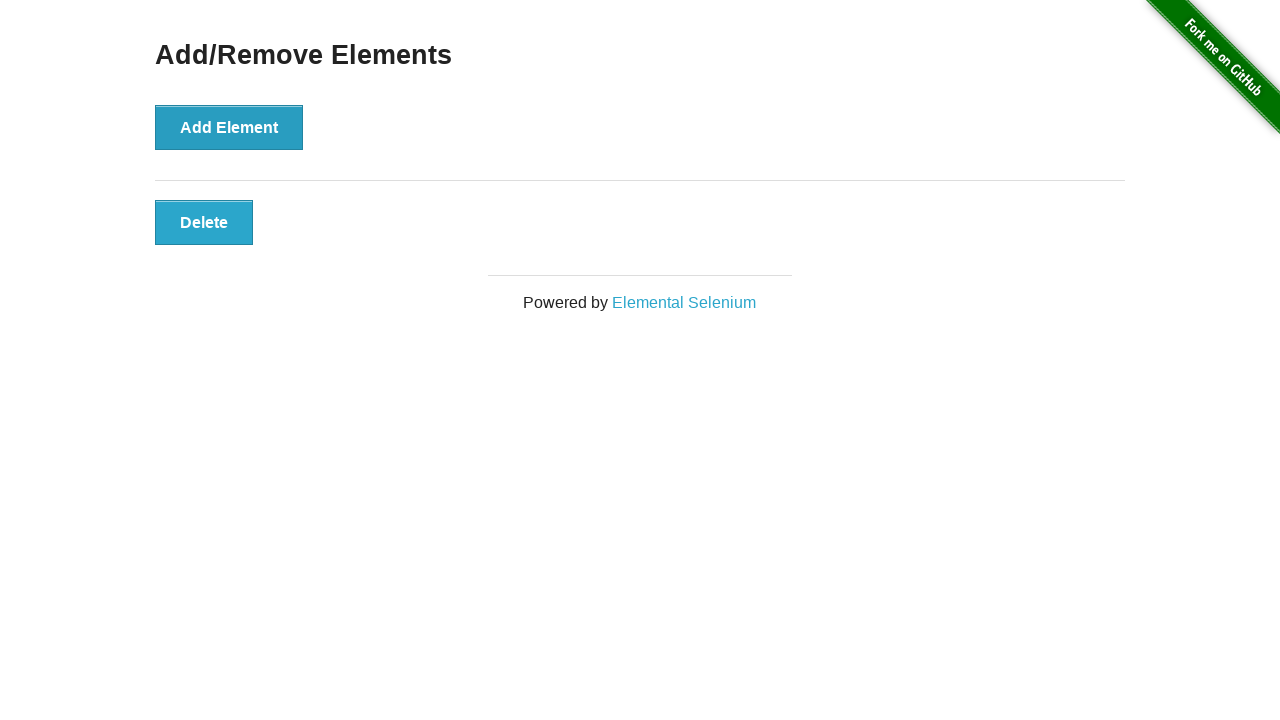

Delete button appeared after adding new element
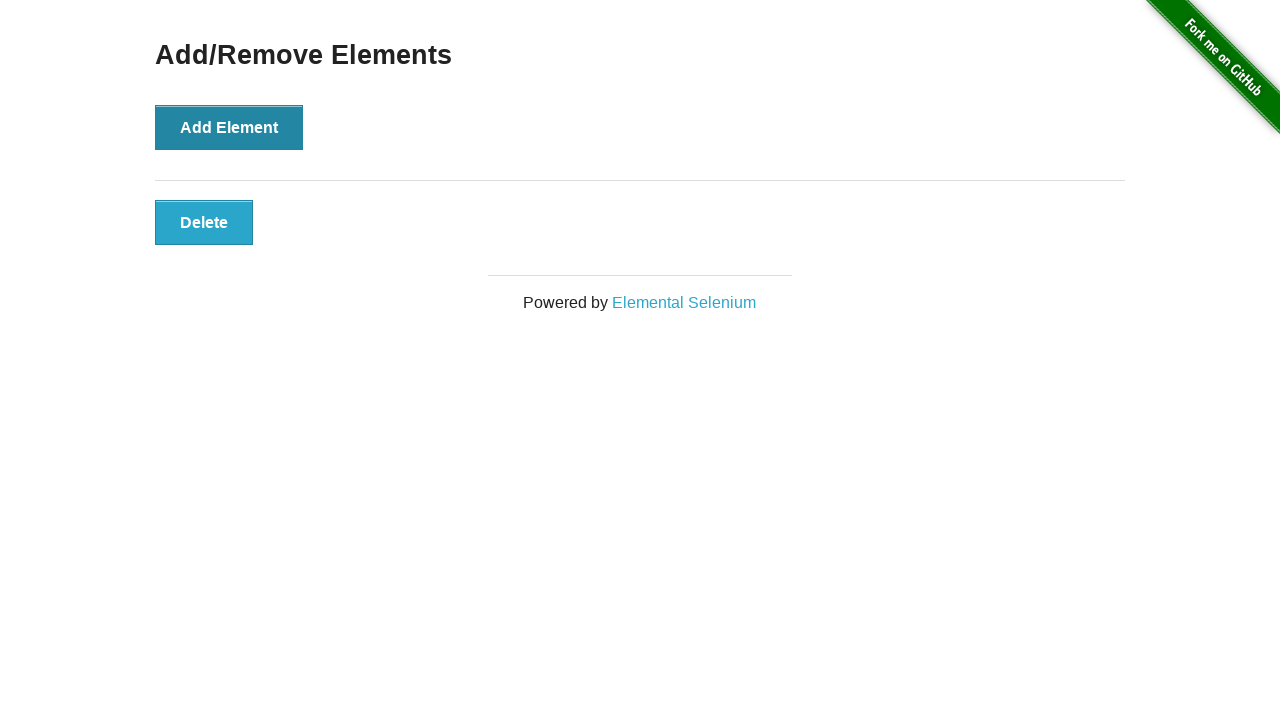

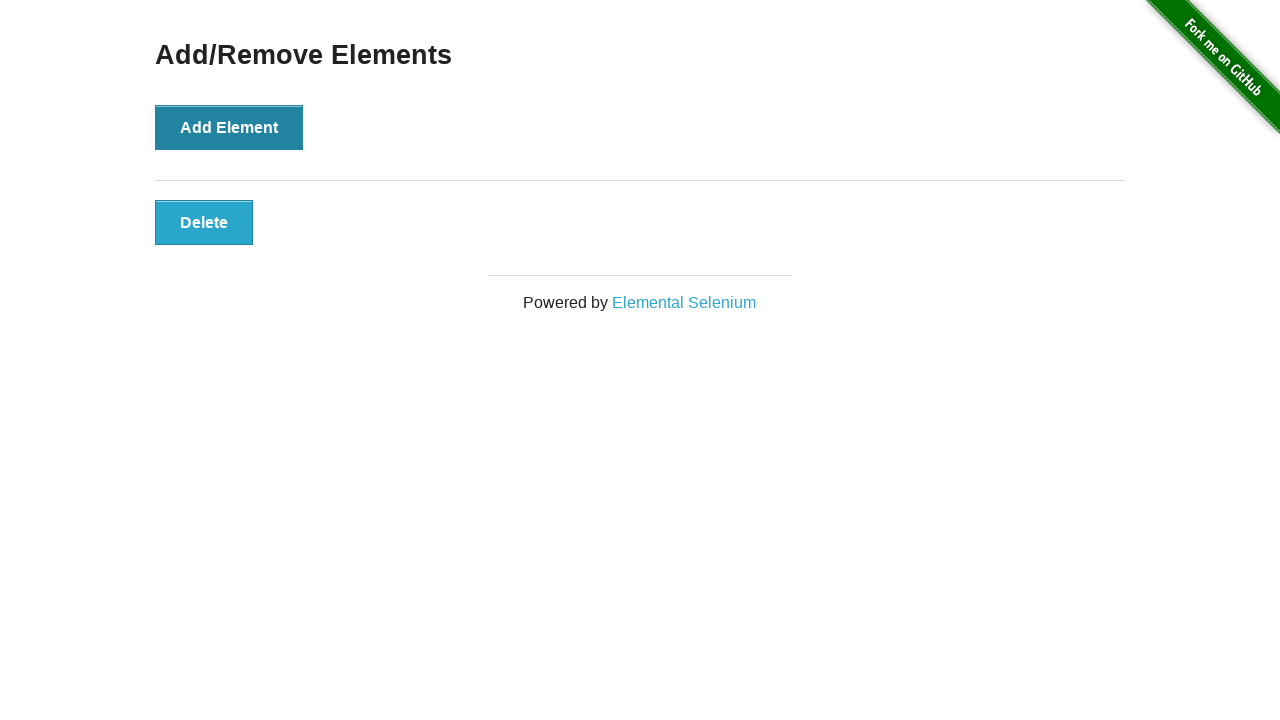